Tests auto-scrolling functionality on a blog page by executing JavaScript to scroll to the bottom of the page multiple times

Starting URL: http://www.oschina.net/blog

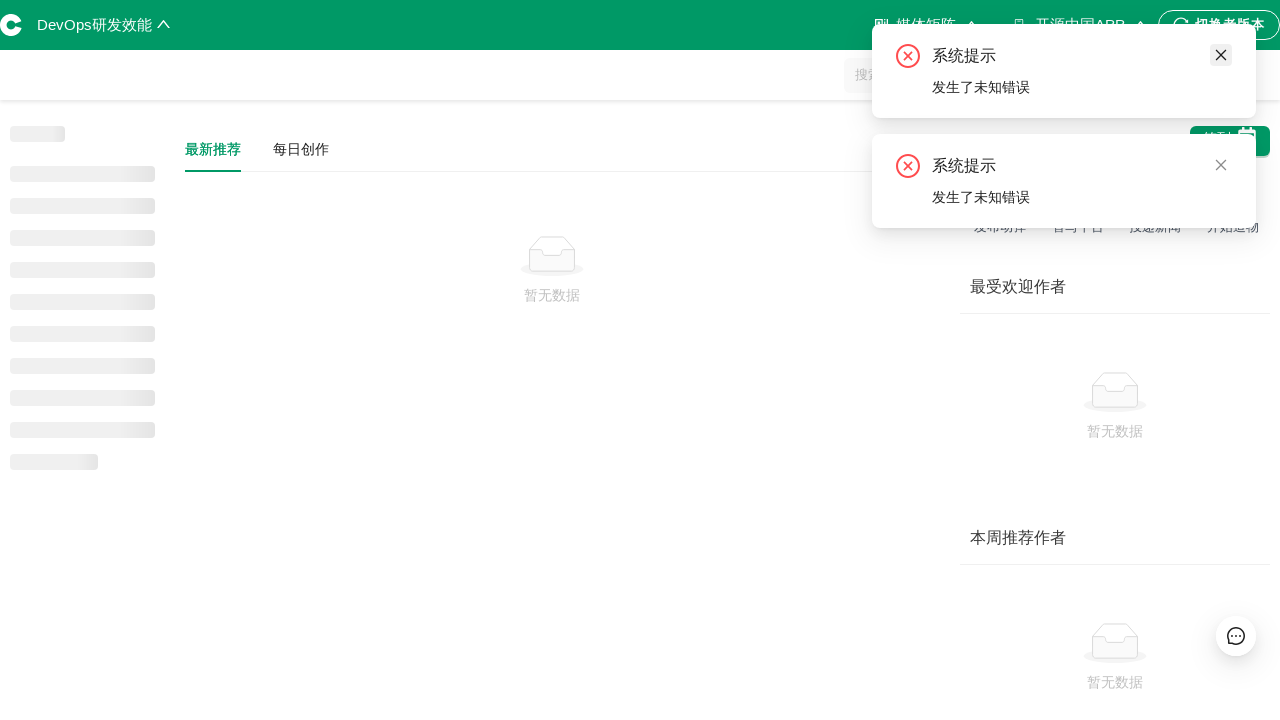

Scrolled to bottom of page
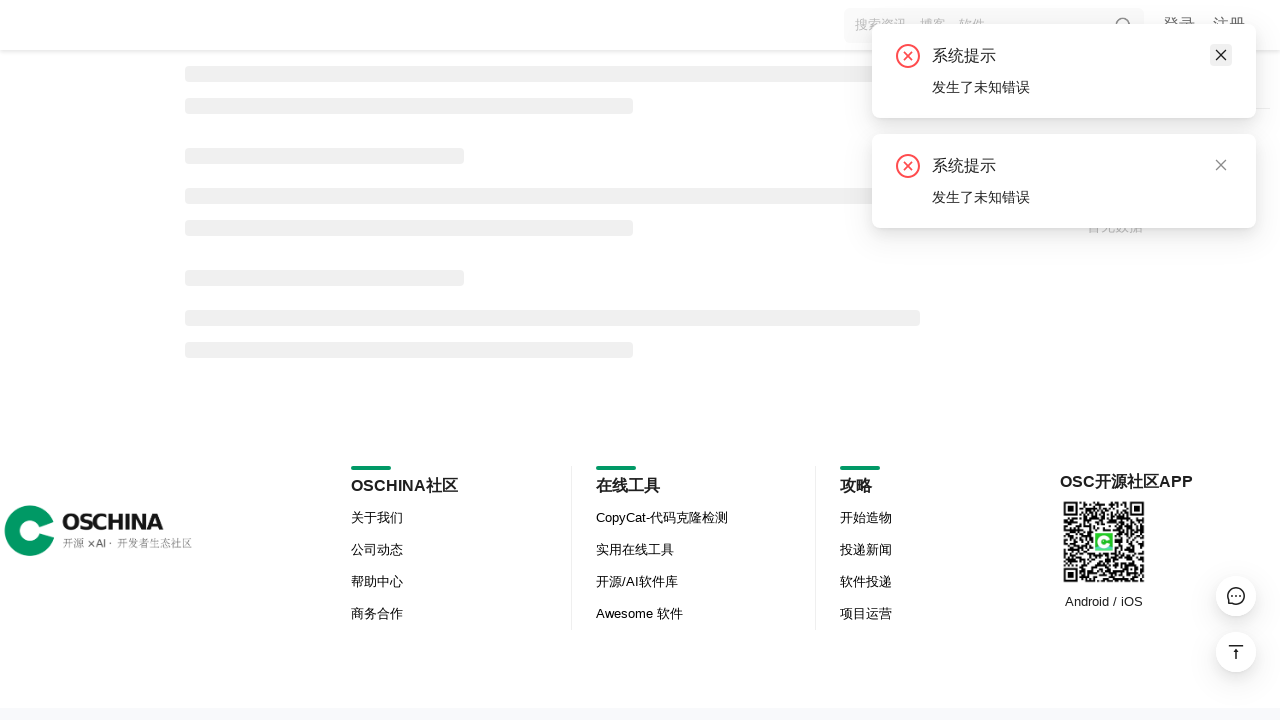

Waited 3 seconds for content to load after scroll
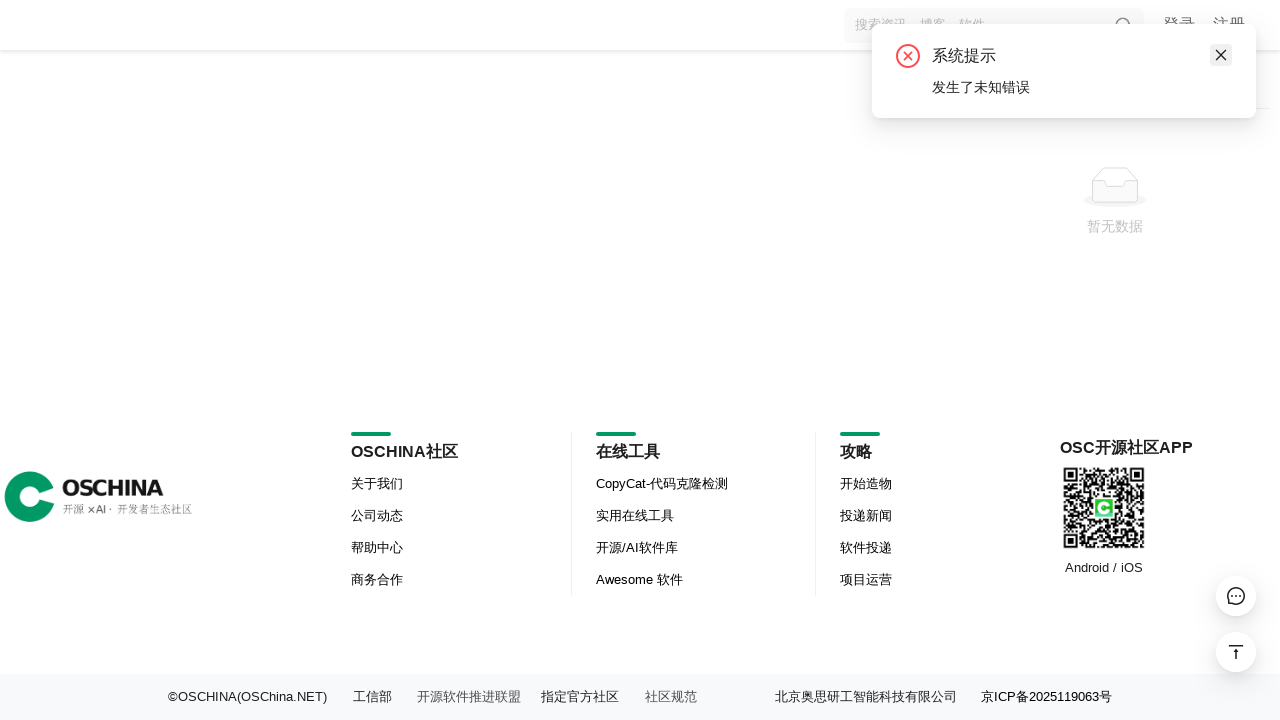

Scrolled to bottom of page
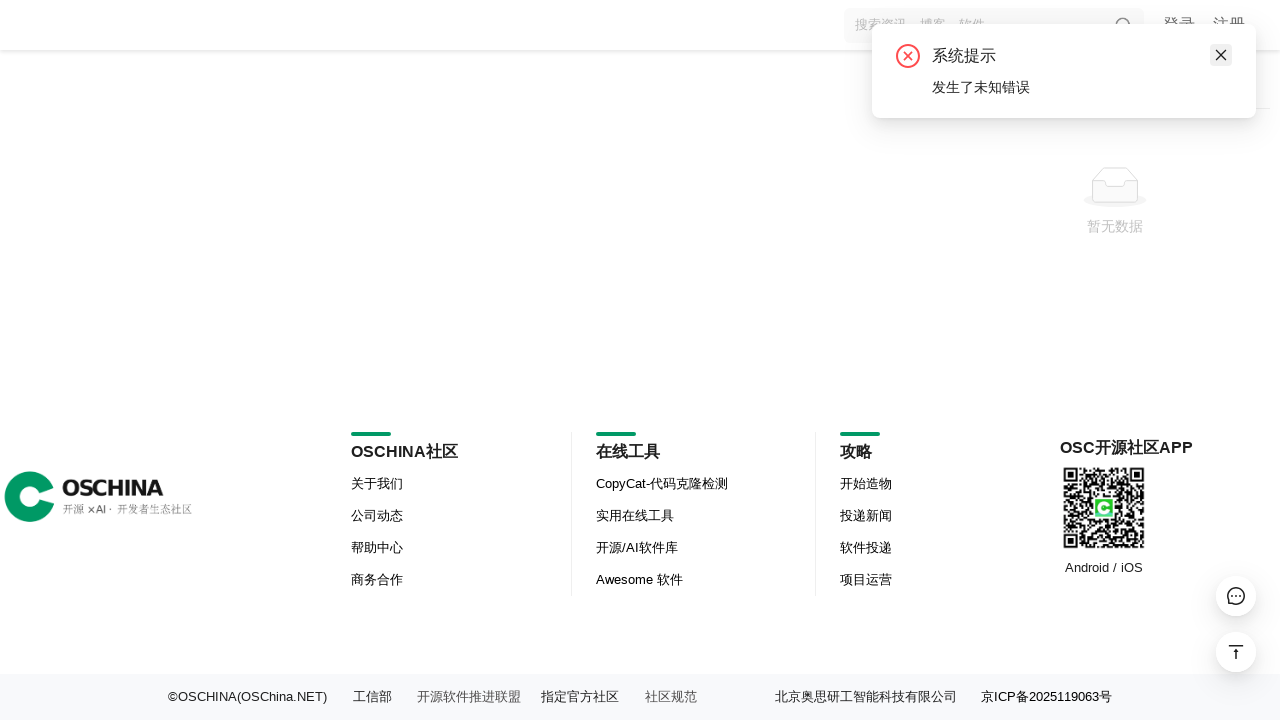

Waited 3 seconds for content to load after scroll
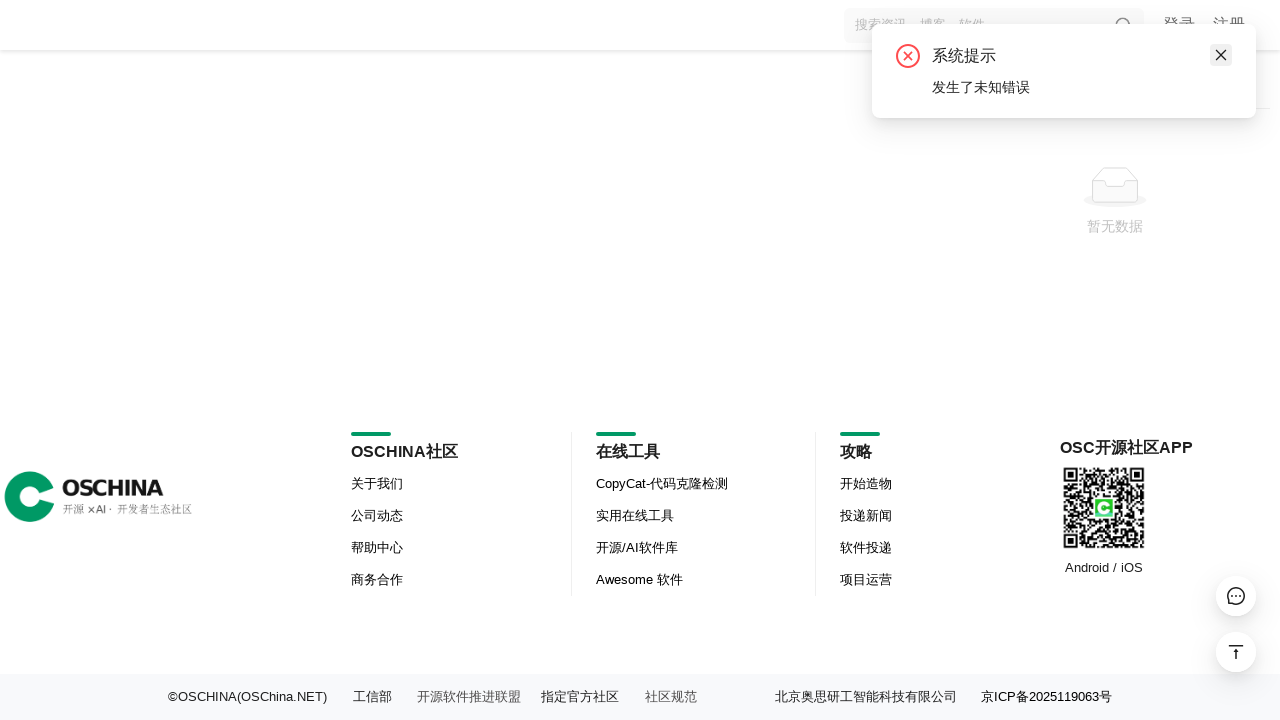

Scrolled to bottom of page
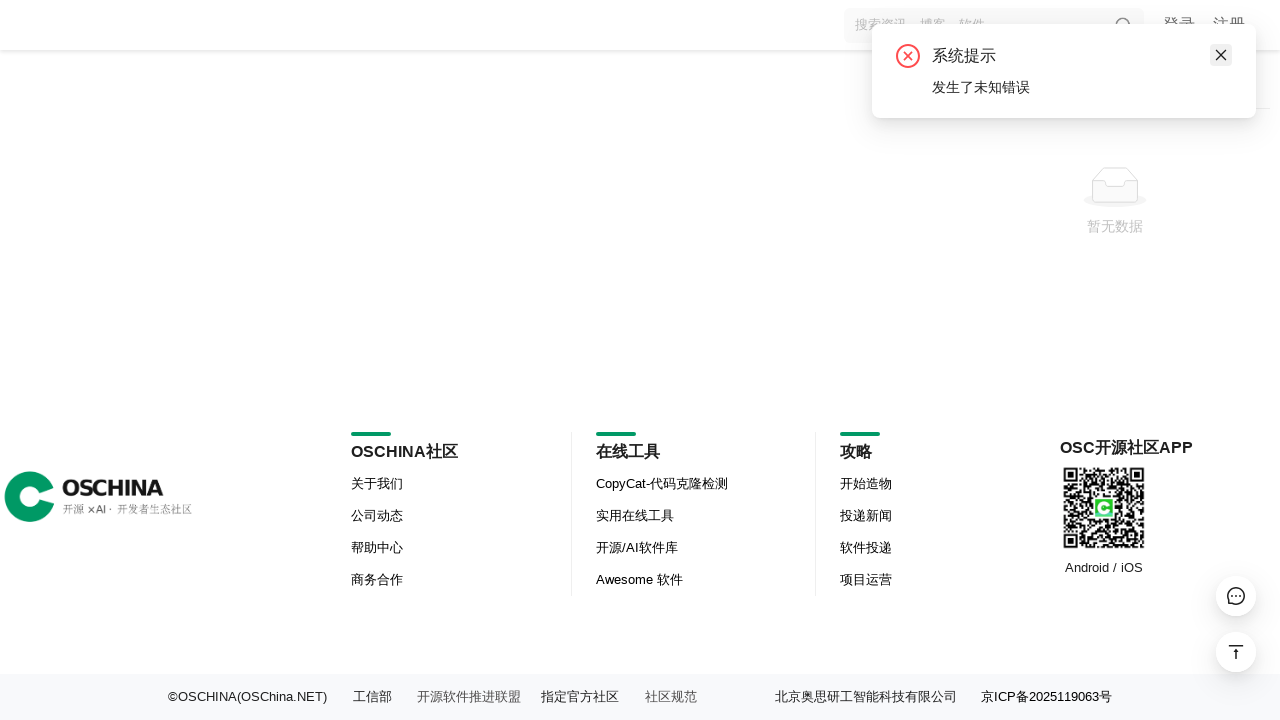

Waited 3 seconds for content to load after scroll
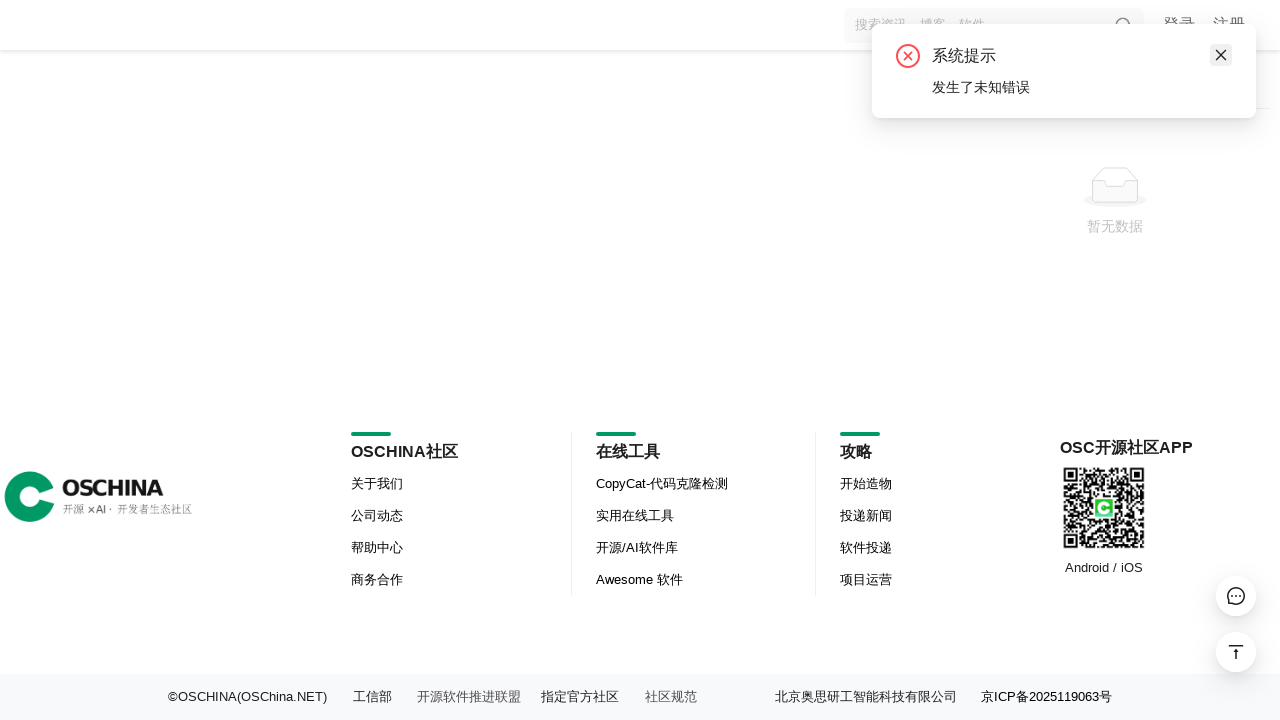

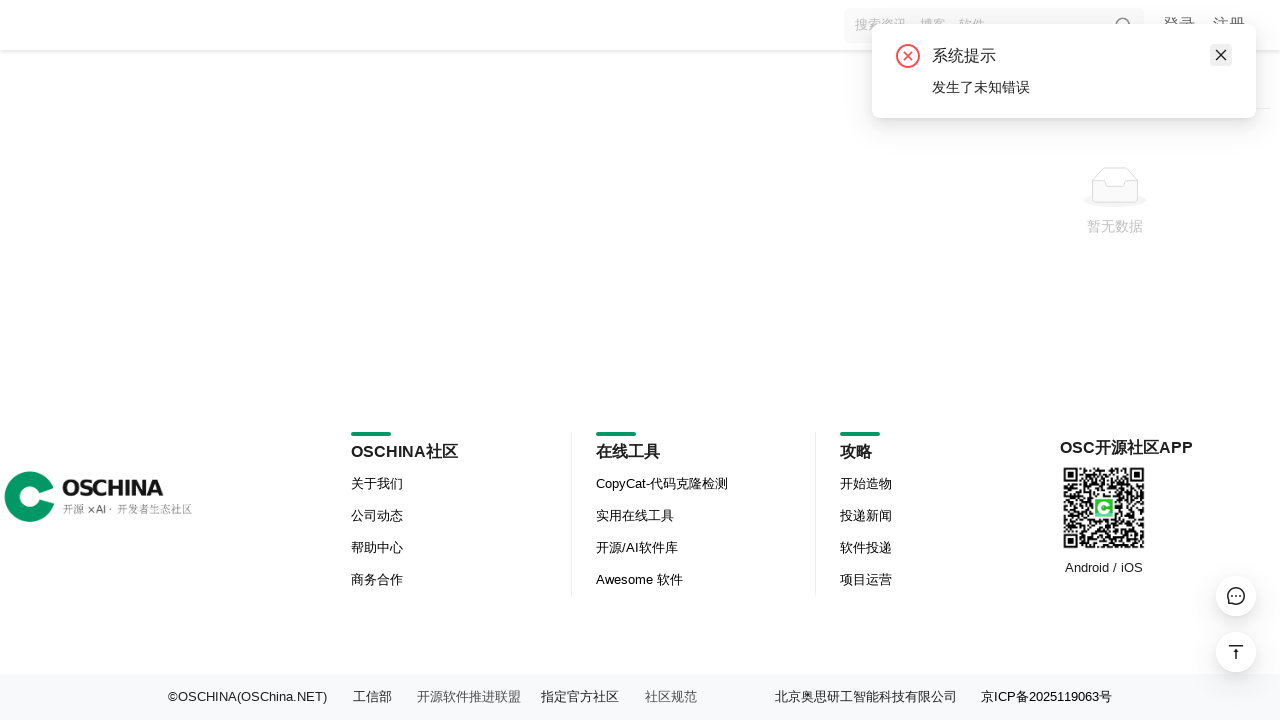